Tests dynamic loading functionality by clicking a button, waiting for a loading animation to appear and then disappear, verifying the page handles dynamic content loading correctly.

Starting URL: https://the-internet.herokuapp.com/dynamic_loading/1

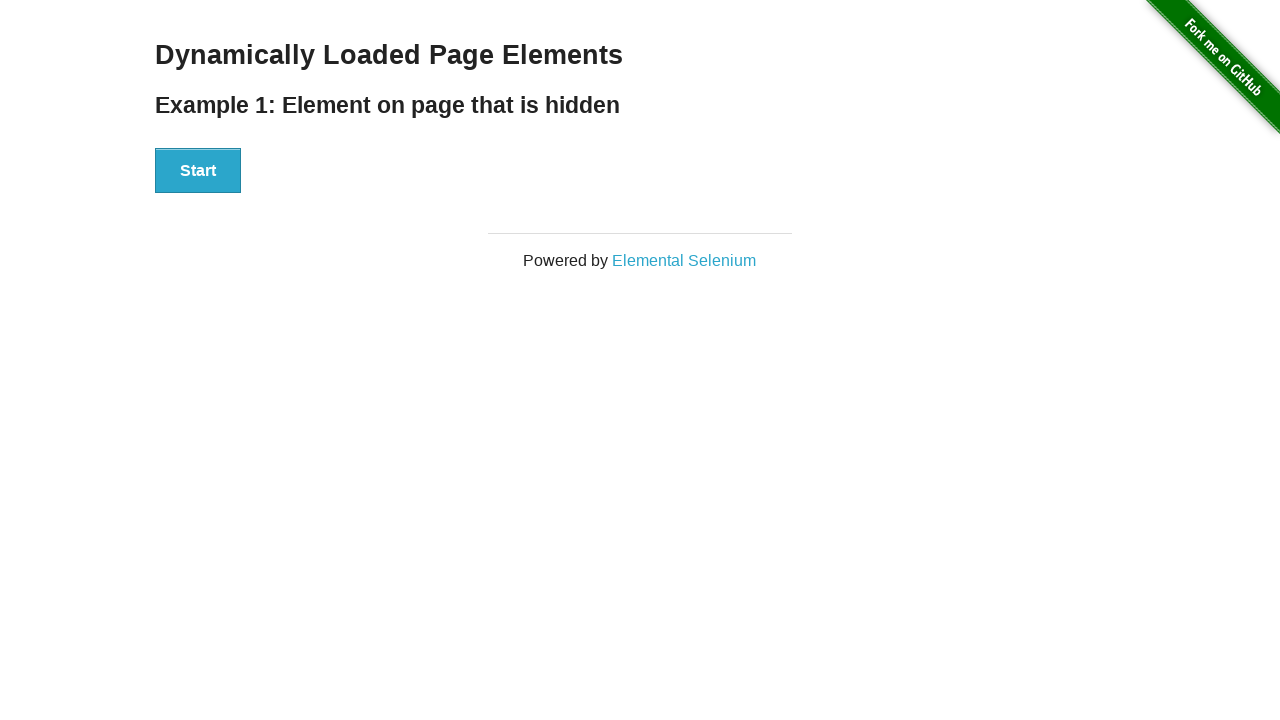

Clicked start button to trigger dynamic loading at (198, 171) on button
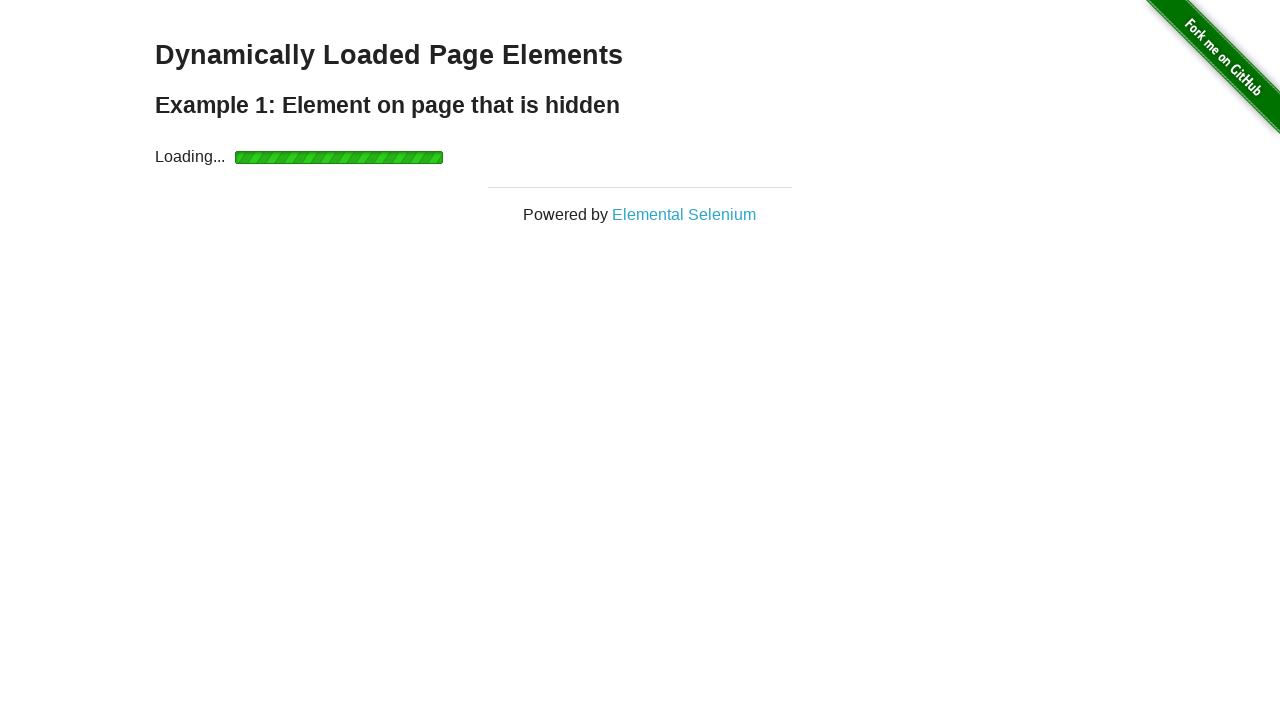

Loading animation appeared
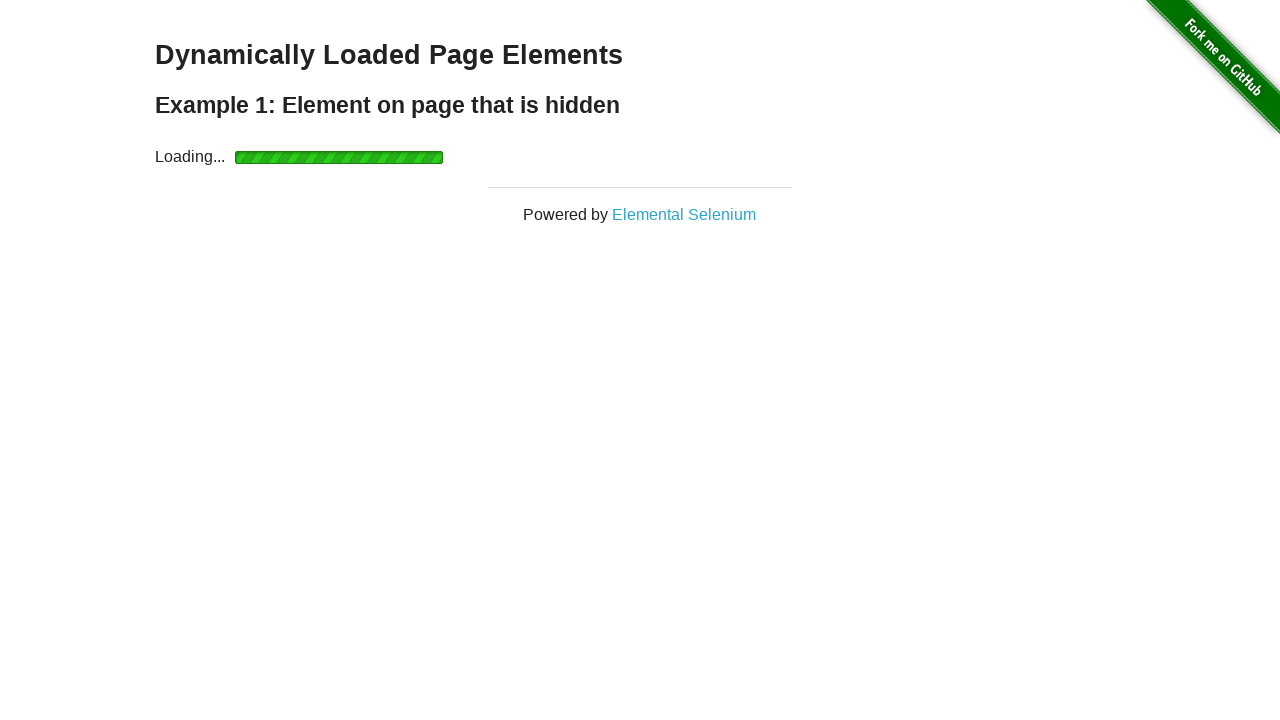

Loading animation disappeared, dynamic content loaded successfully
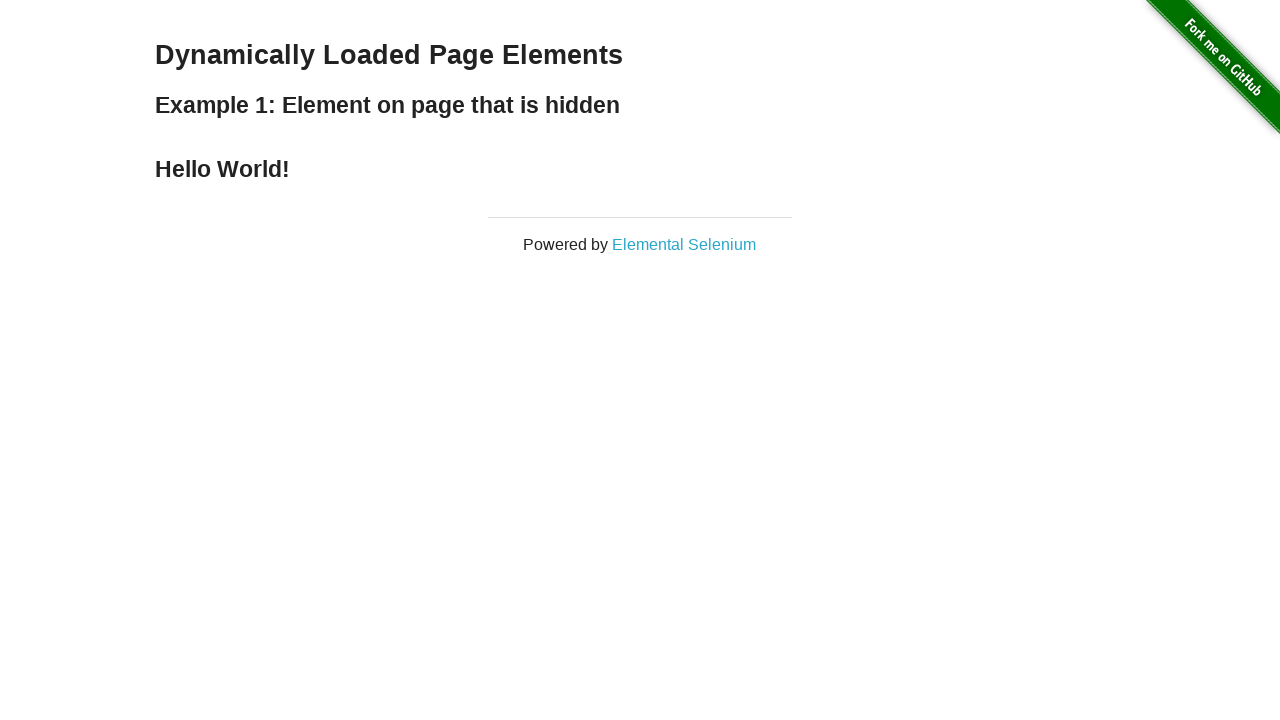

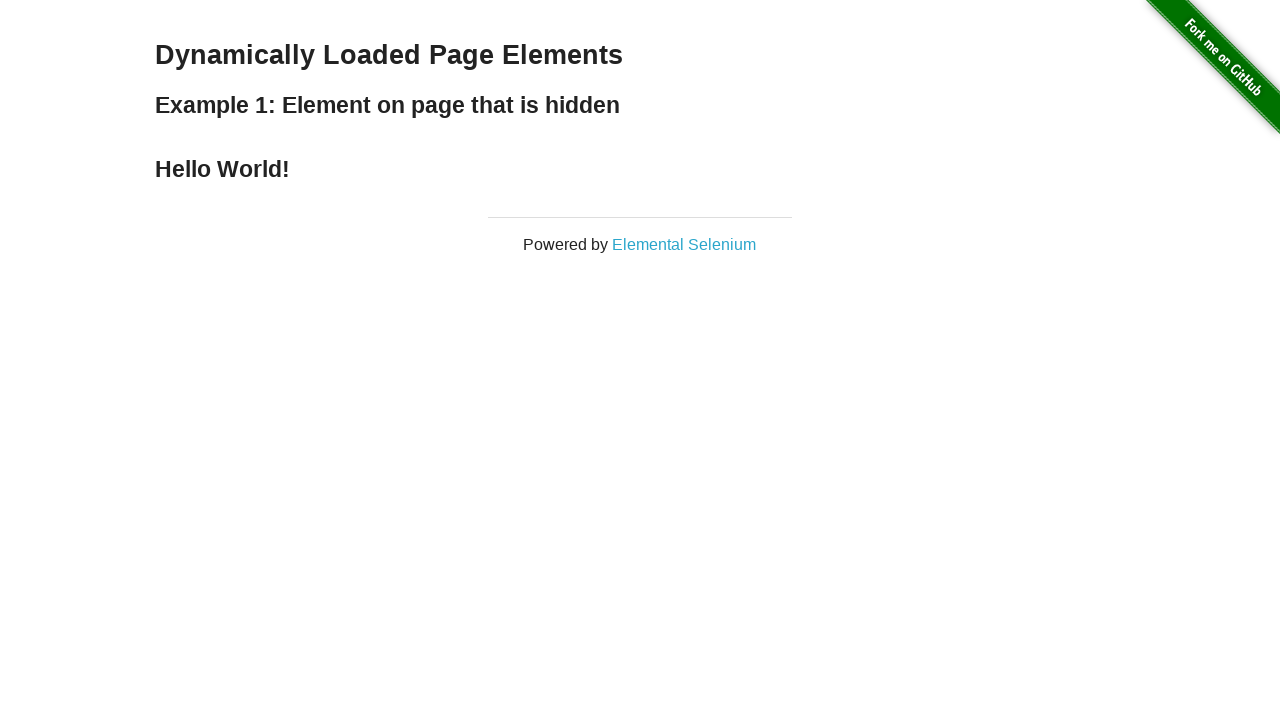